Tests handling of JavaScript confirm dialog by triggering it and dismissing (canceling) it

Starting URL: https://www.w3schools.com/jsref/tryit.asp?filename=tryjsref_confirm

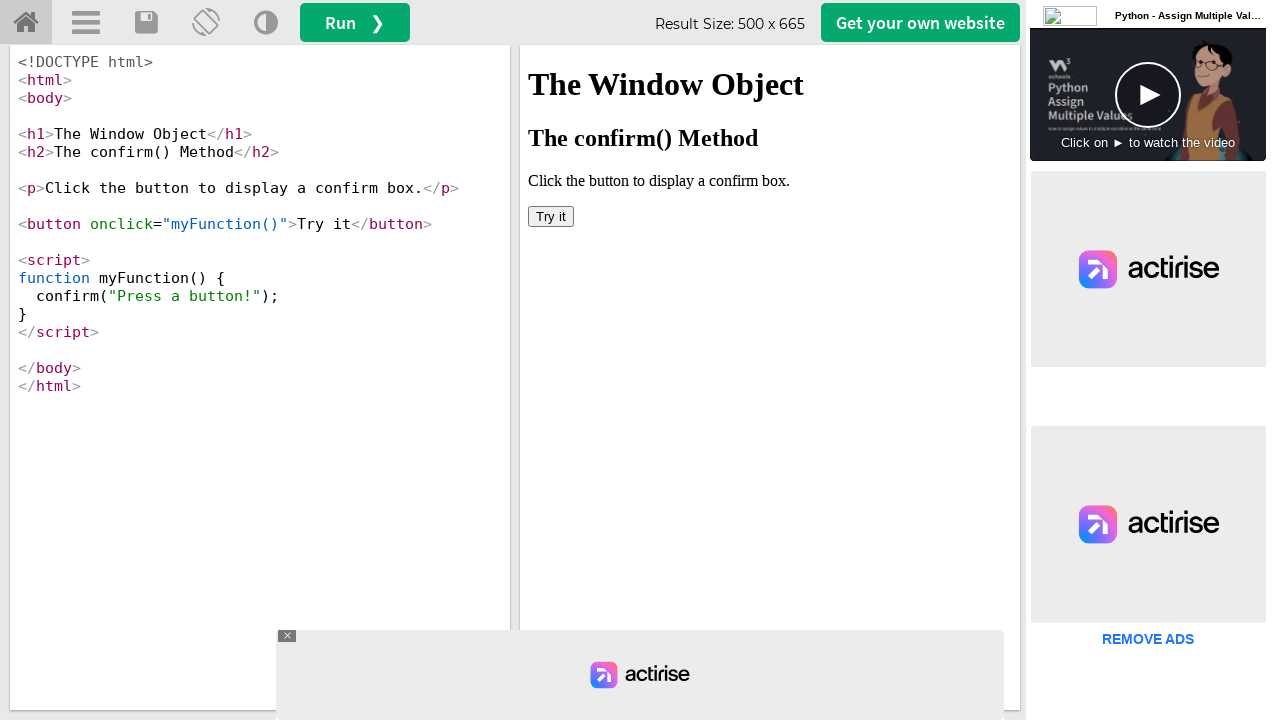

Located iframe#iframeResult containing the demo
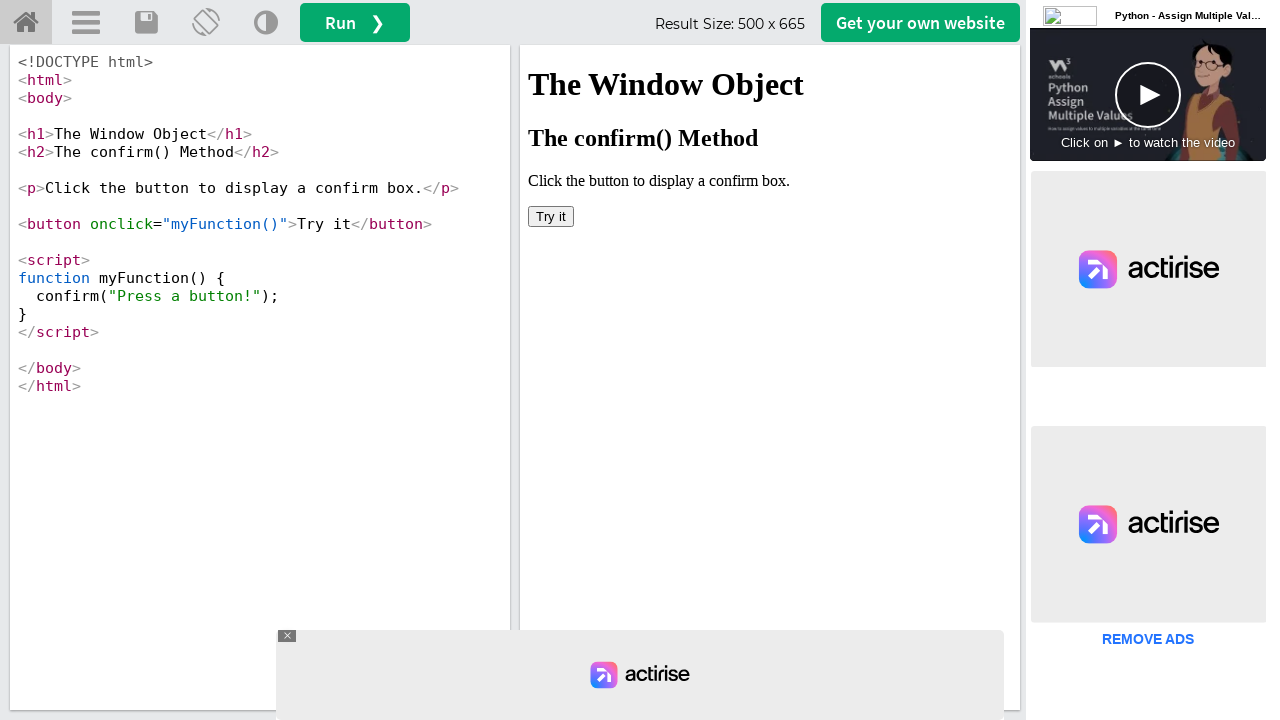

Clicked button to trigger JavaScript confirm dialog at (551, 216) on iframe#iframeResult >> internal:control=enter-frame >> xpath=/html/body/button
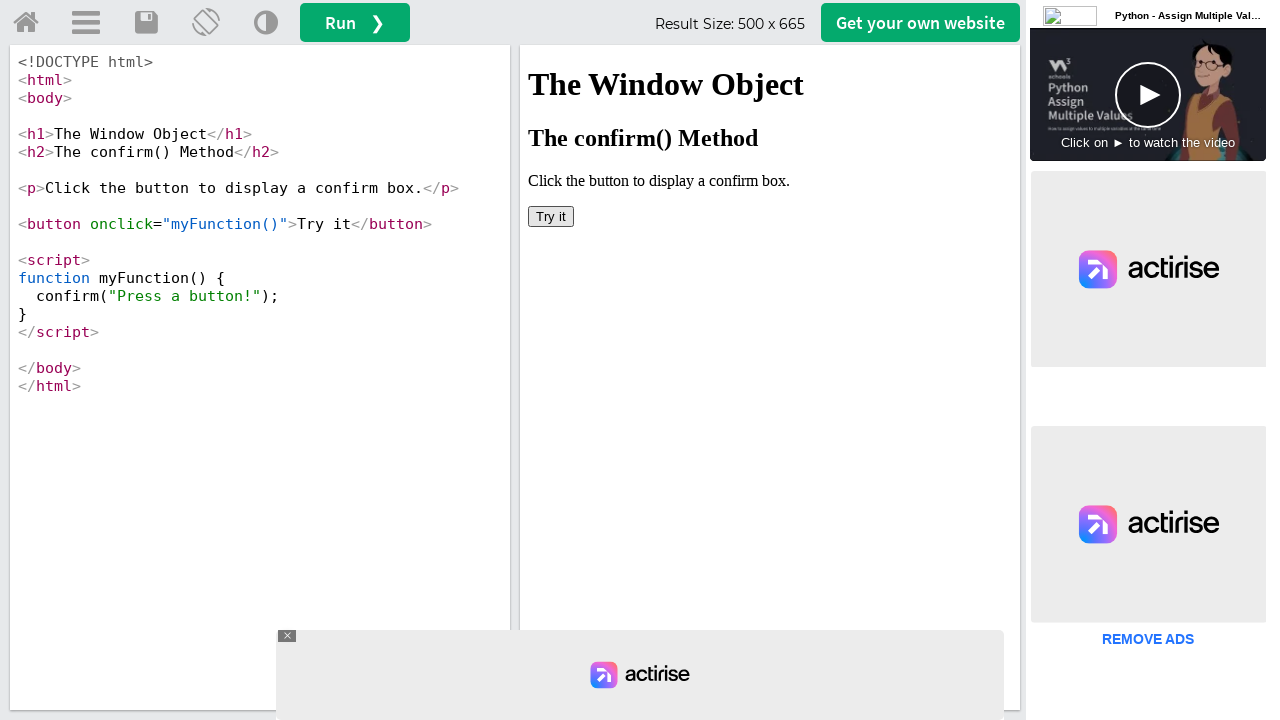

Set up dialog handler to dismiss (cancel) the confirm dialog
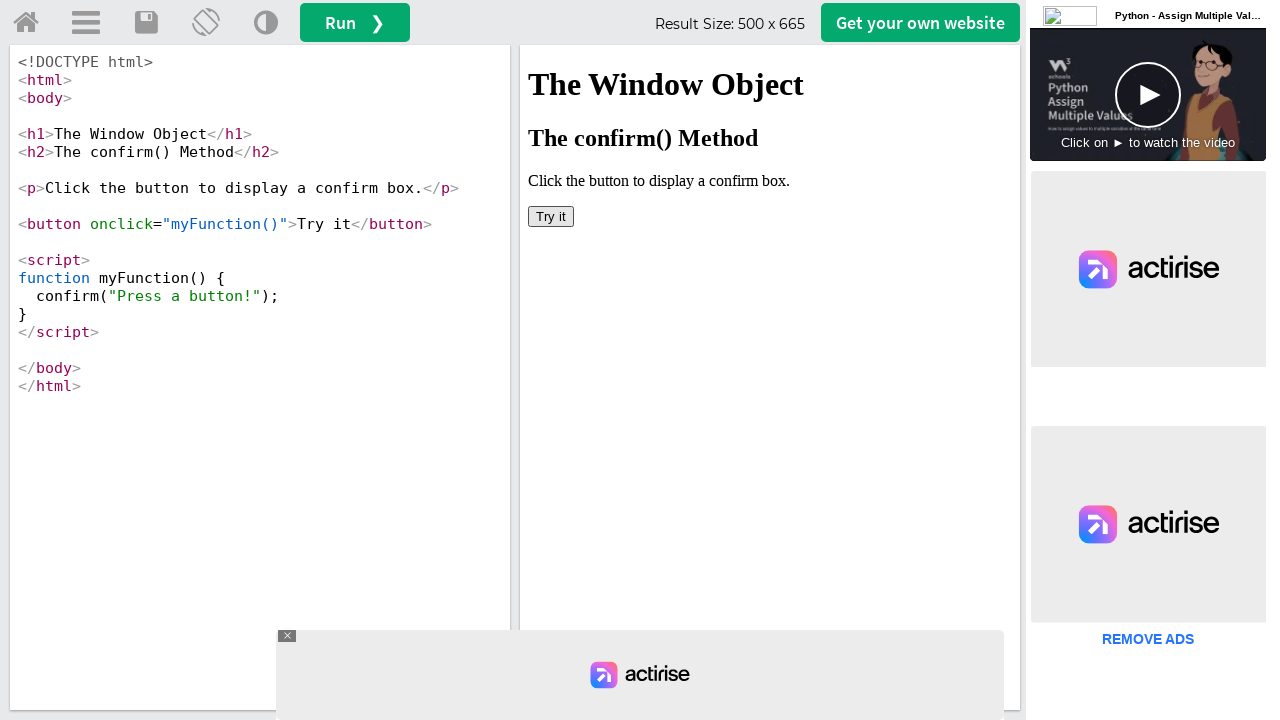

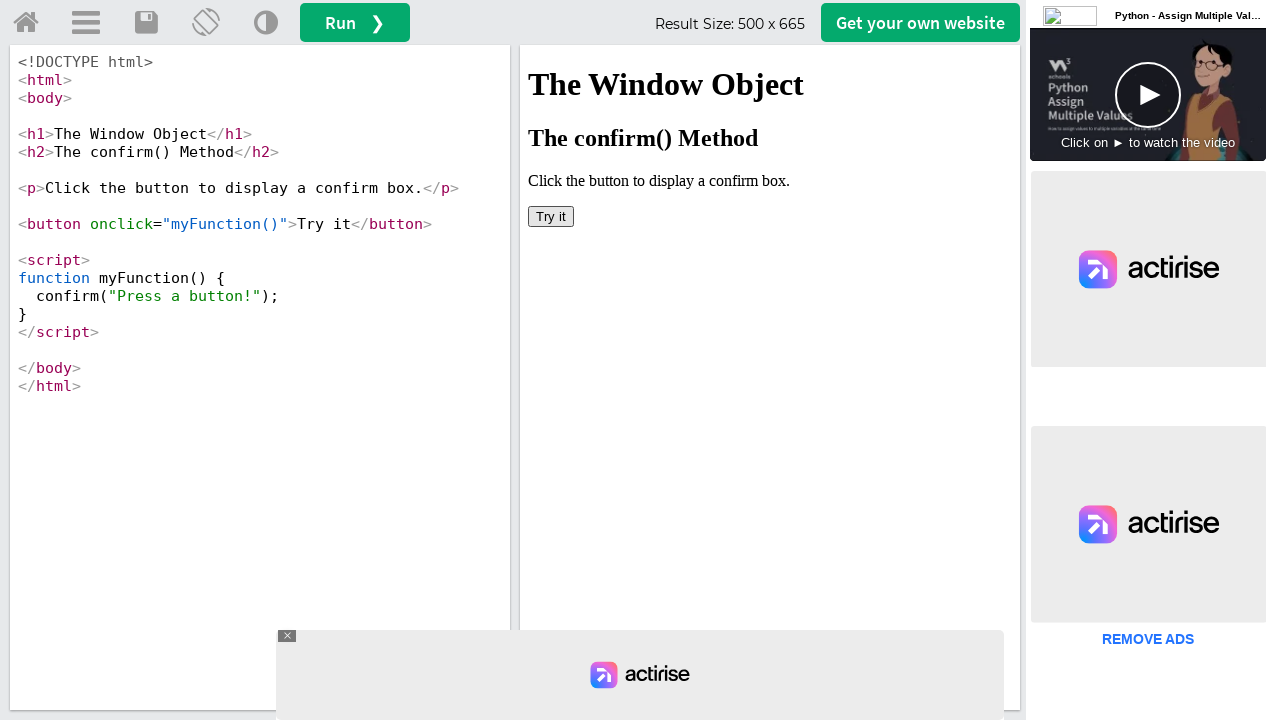